Tests that the "Clear completed" button is displayed with correct text when a todo is marked complete.

Starting URL: https://demo.playwright.dev/todomvc

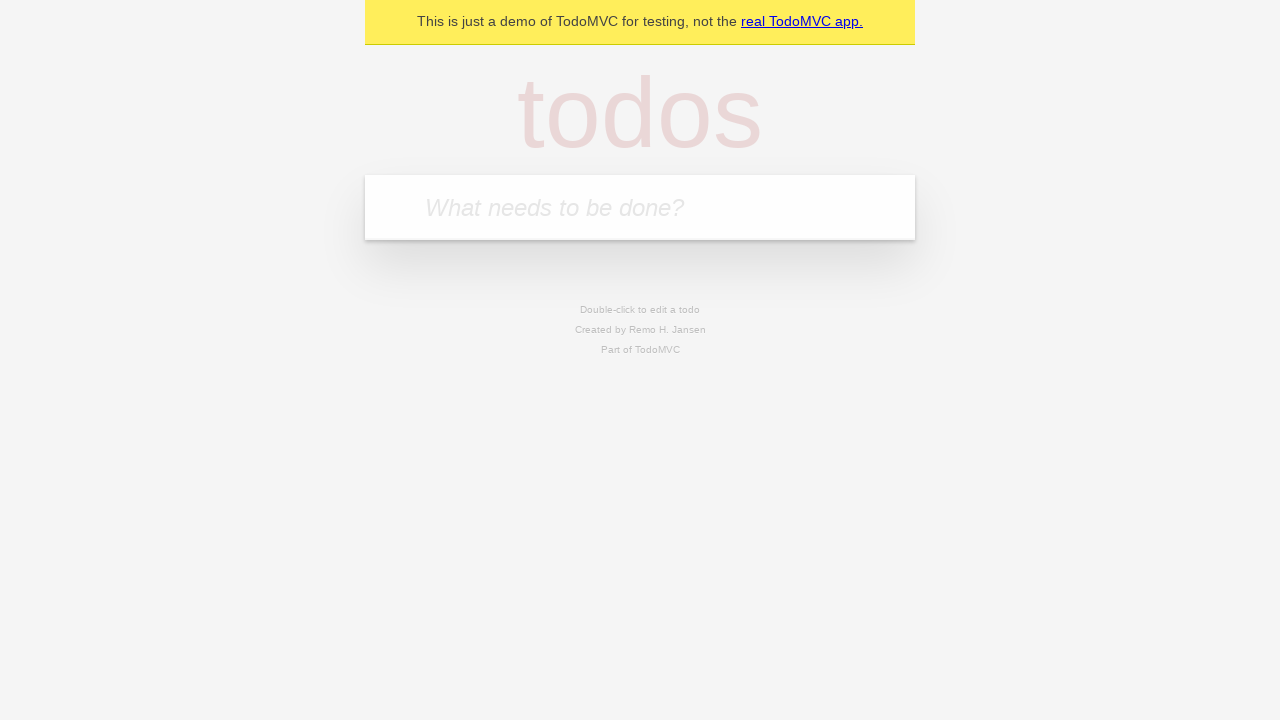

Filled todo input with 'buy some cheese' on internal:attr=[placeholder="What needs to be done?"i]
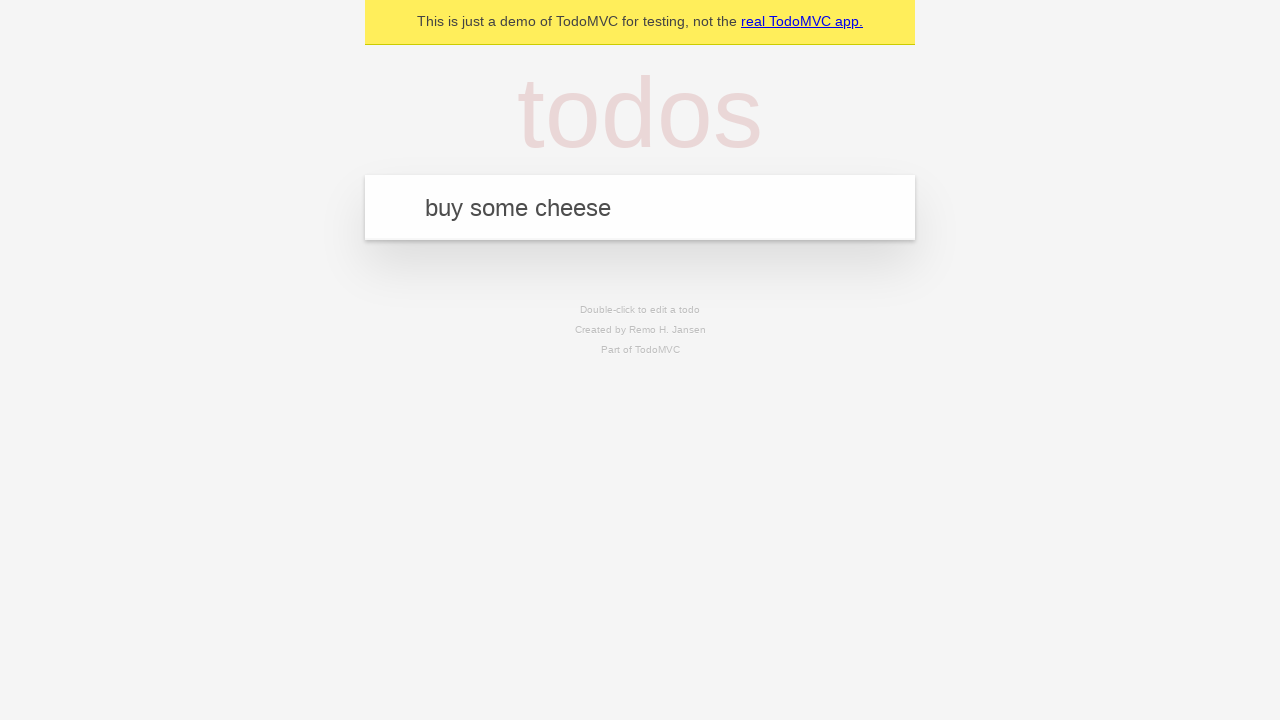

Pressed Enter to create todo 'buy some cheese' on internal:attr=[placeholder="What needs to be done?"i]
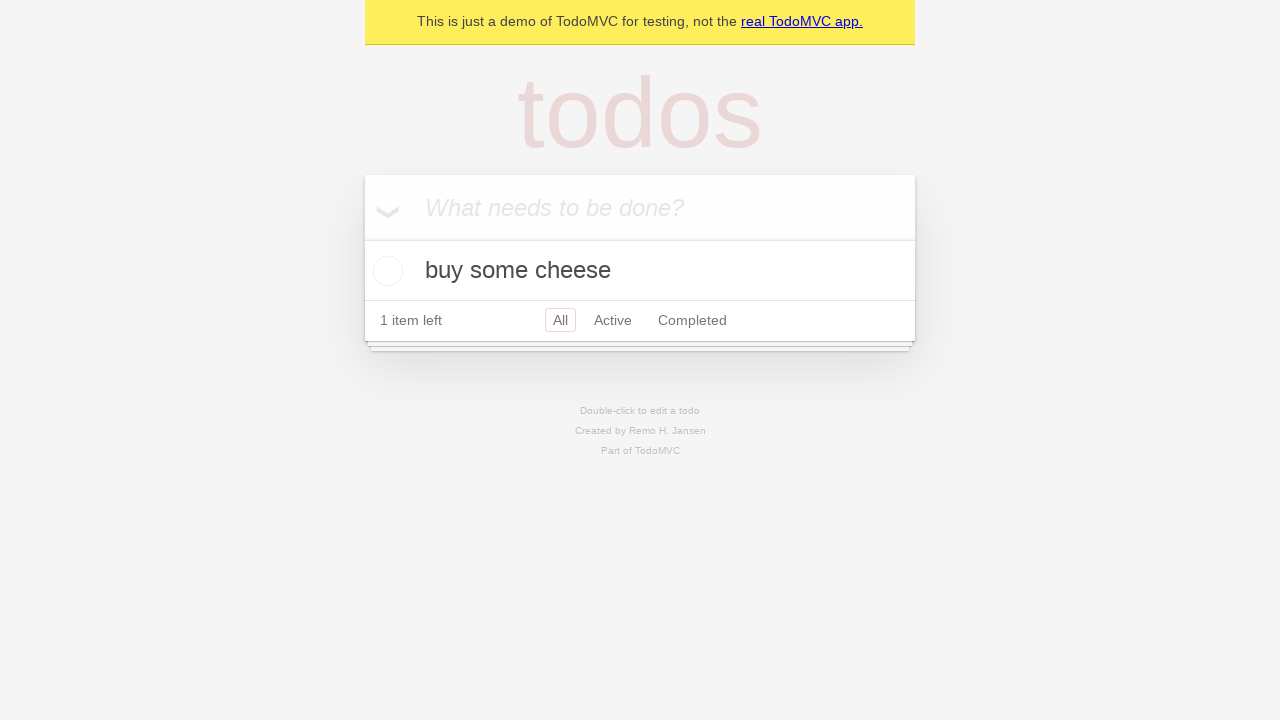

Filled todo input with 'feed the cat' on internal:attr=[placeholder="What needs to be done?"i]
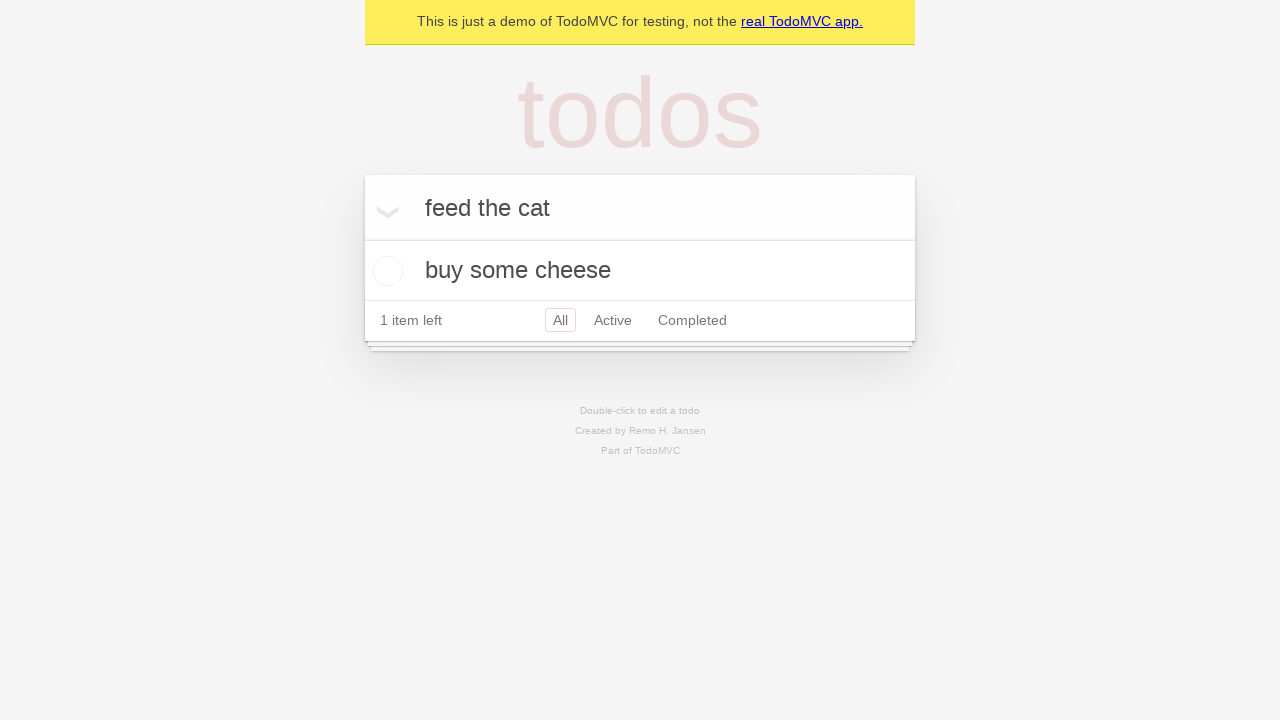

Pressed Enter to create todo 'feed the cat' on internal:attr=[placeholder="What needs to be done?"i]
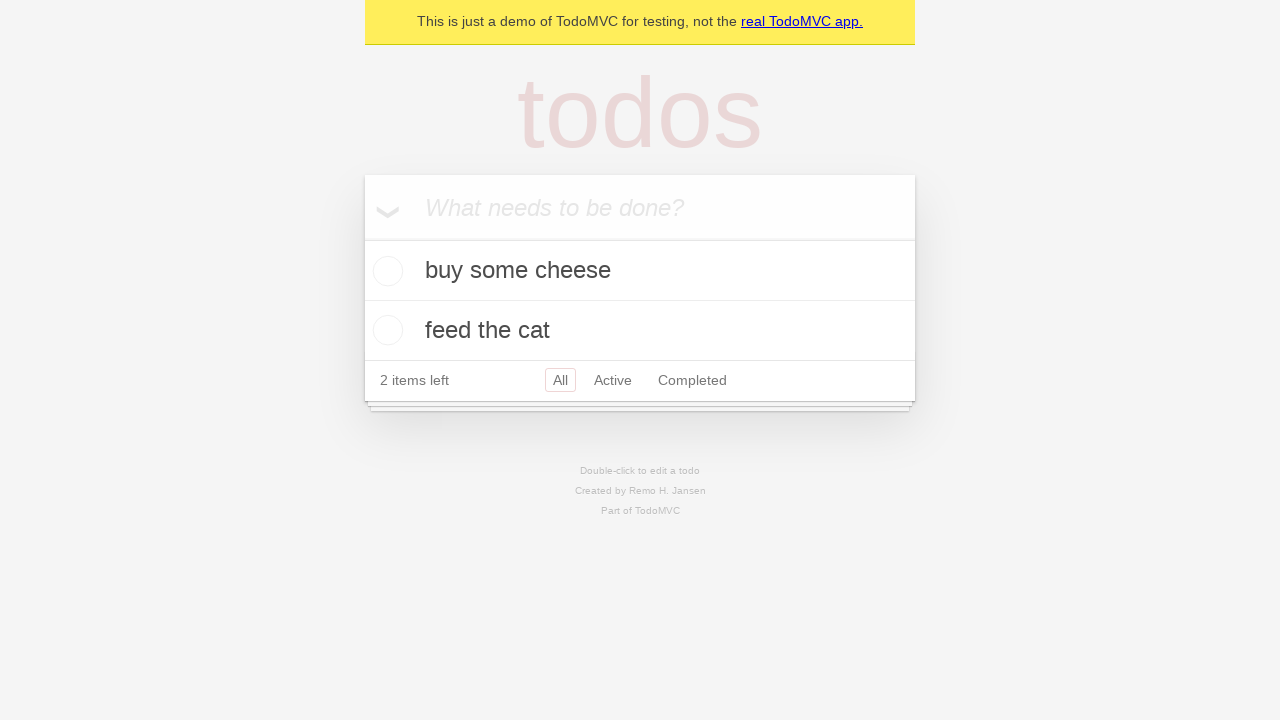

Filled todo input with 'book a doctors appointment' on internal:attr=[placeholder="What needs to be done?"i]
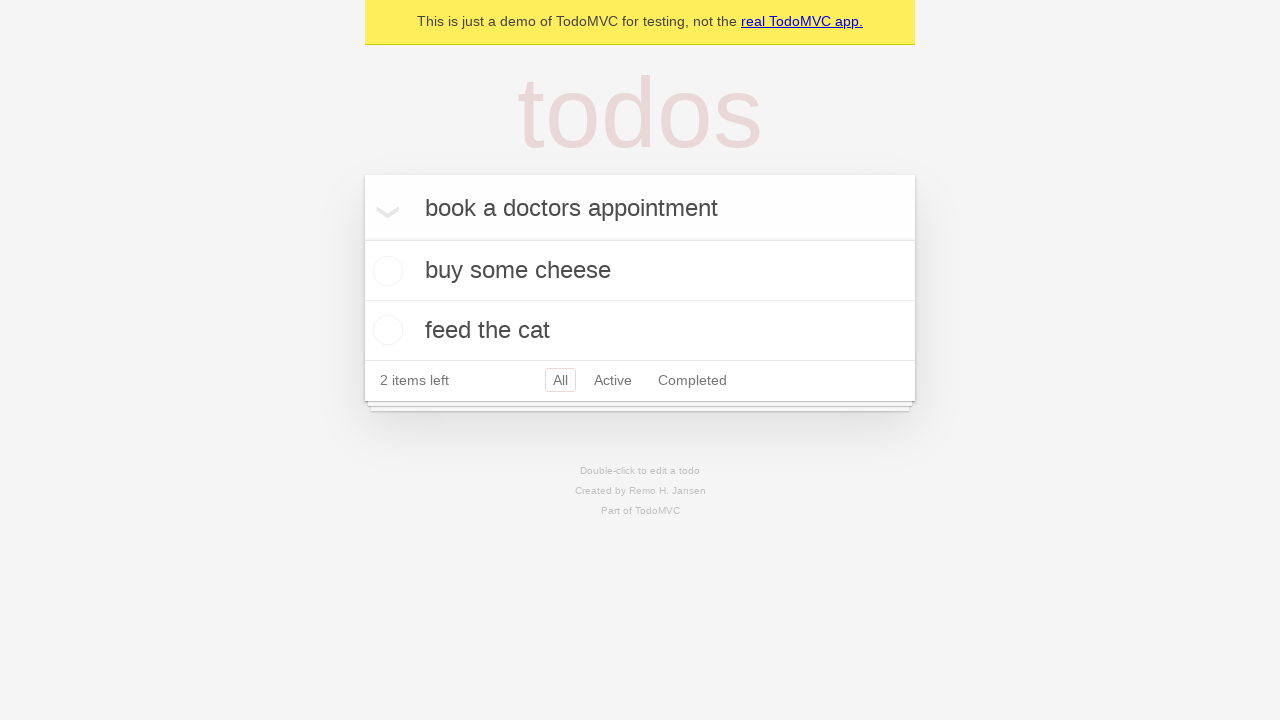

Pressed Enter to create todo 'book a doctors appointment' on internal:attr=[placeholder="What needs to be done?"i]
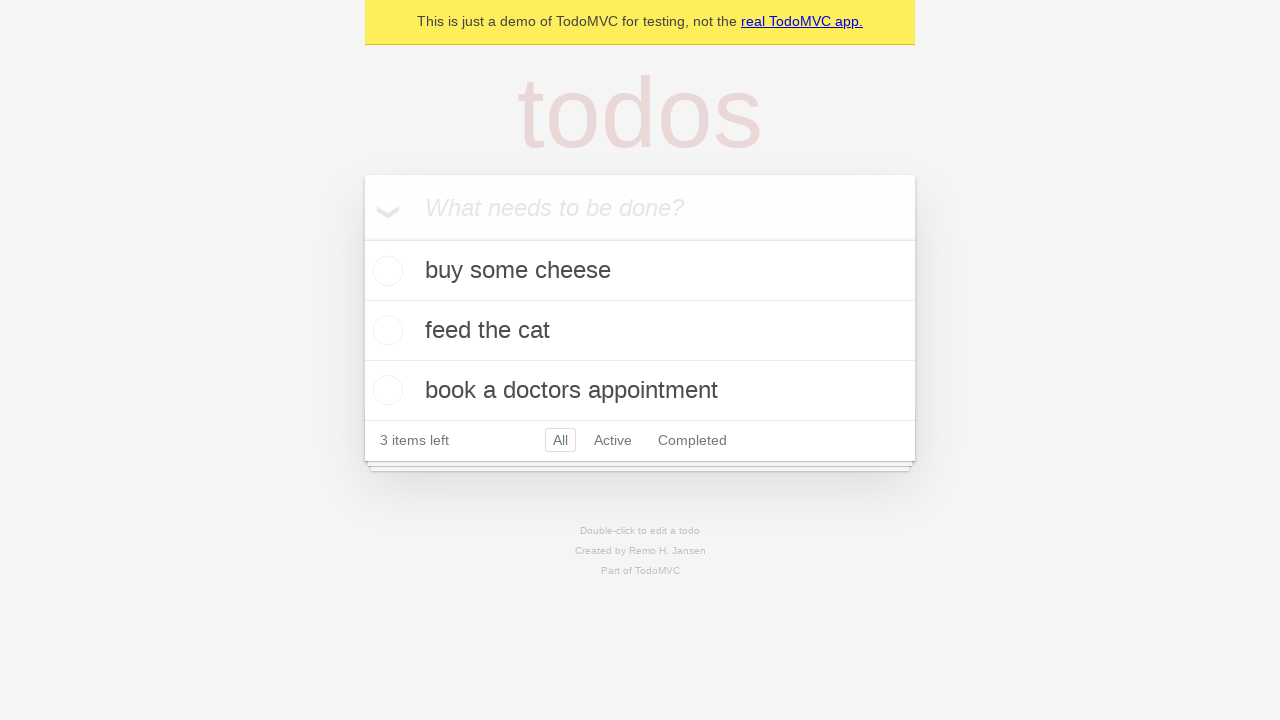

Waited for all 3 todo items to be created
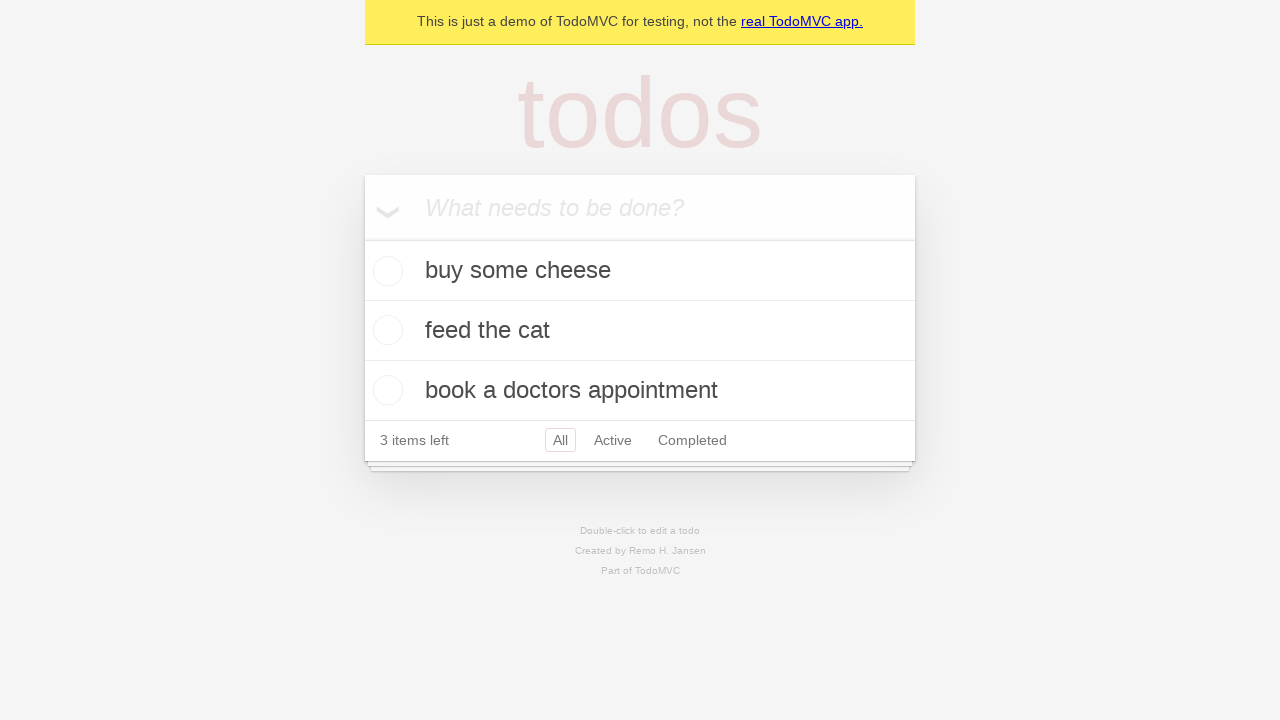

Checked the first todo item to mark it complete at (385, 271) on .todo-list li .toggle >> nth=0
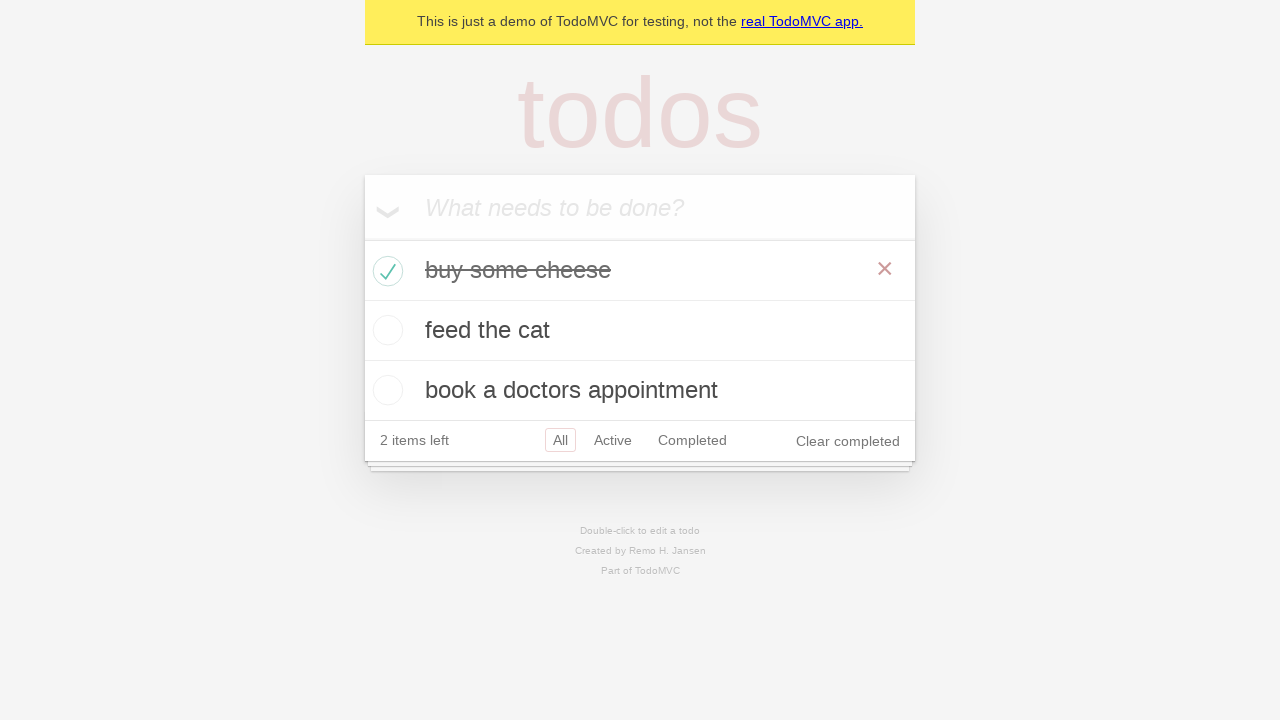

Clear completed button is now visible
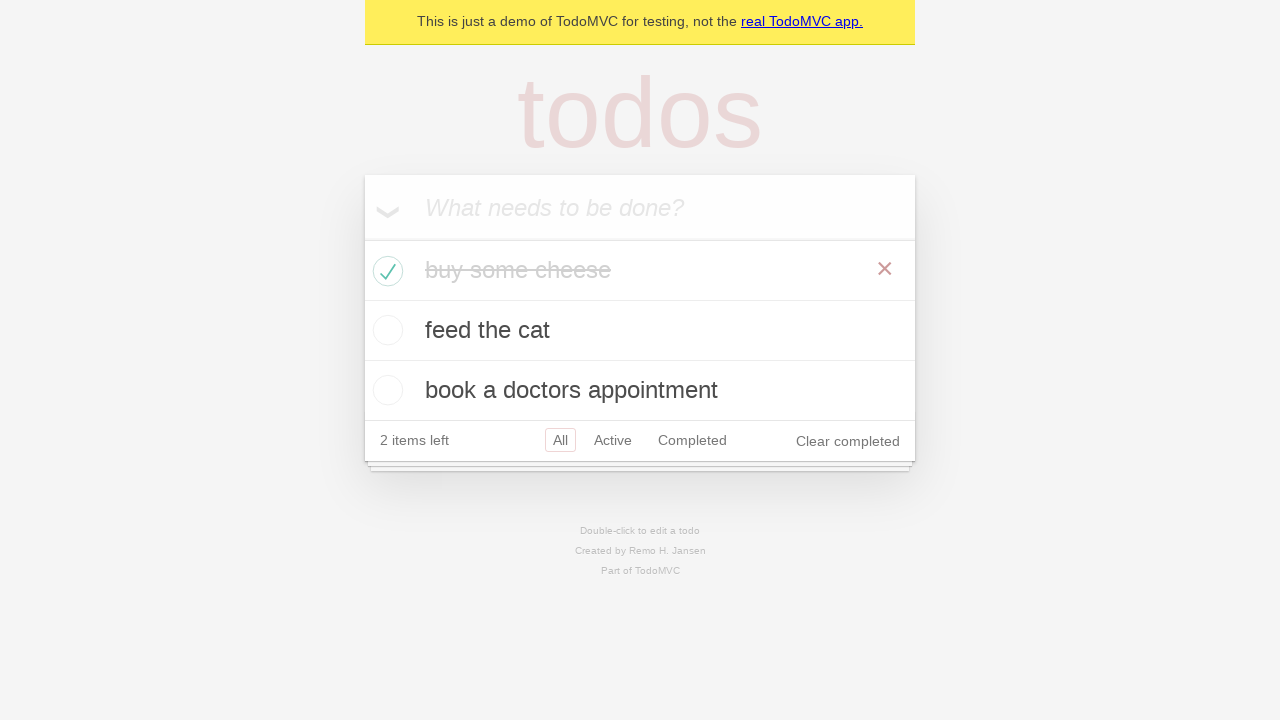

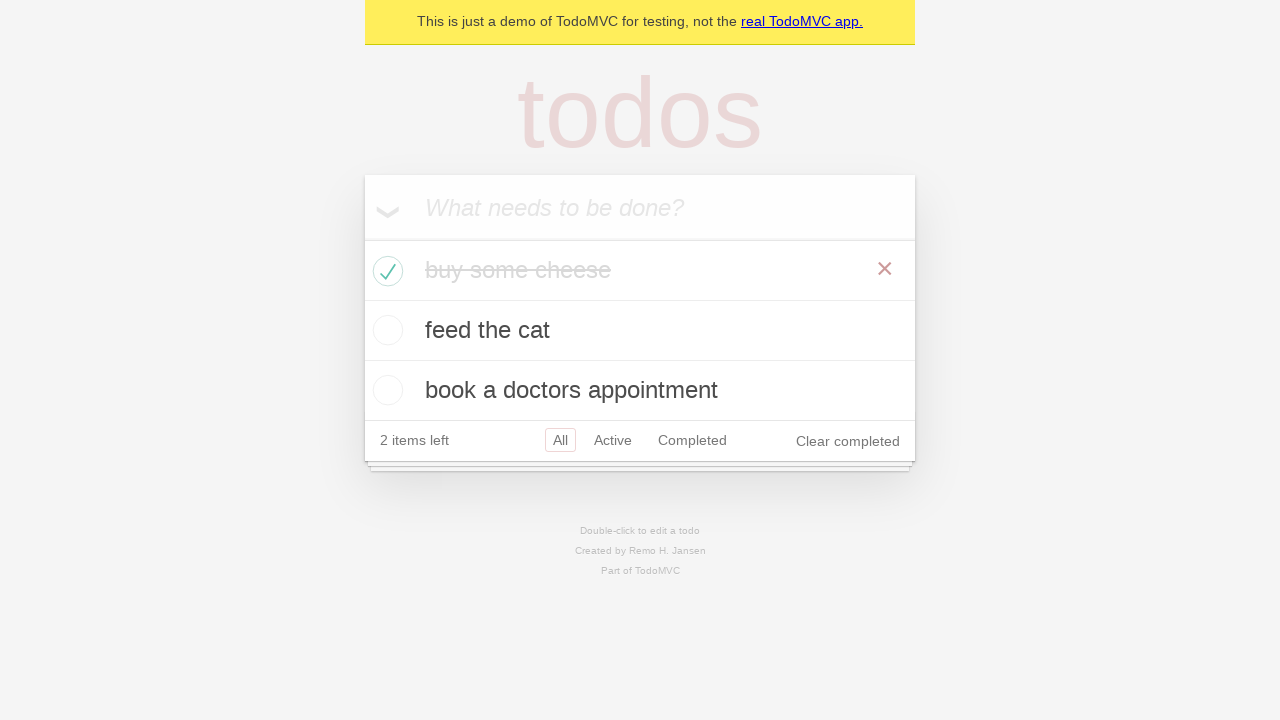